Tests drag and drop functionality on jQuery UI demo page by dragging an element into a drop target within an iframe, then clicking on the Draggable link

Starting URL: https://jqueryui.com/droppable/

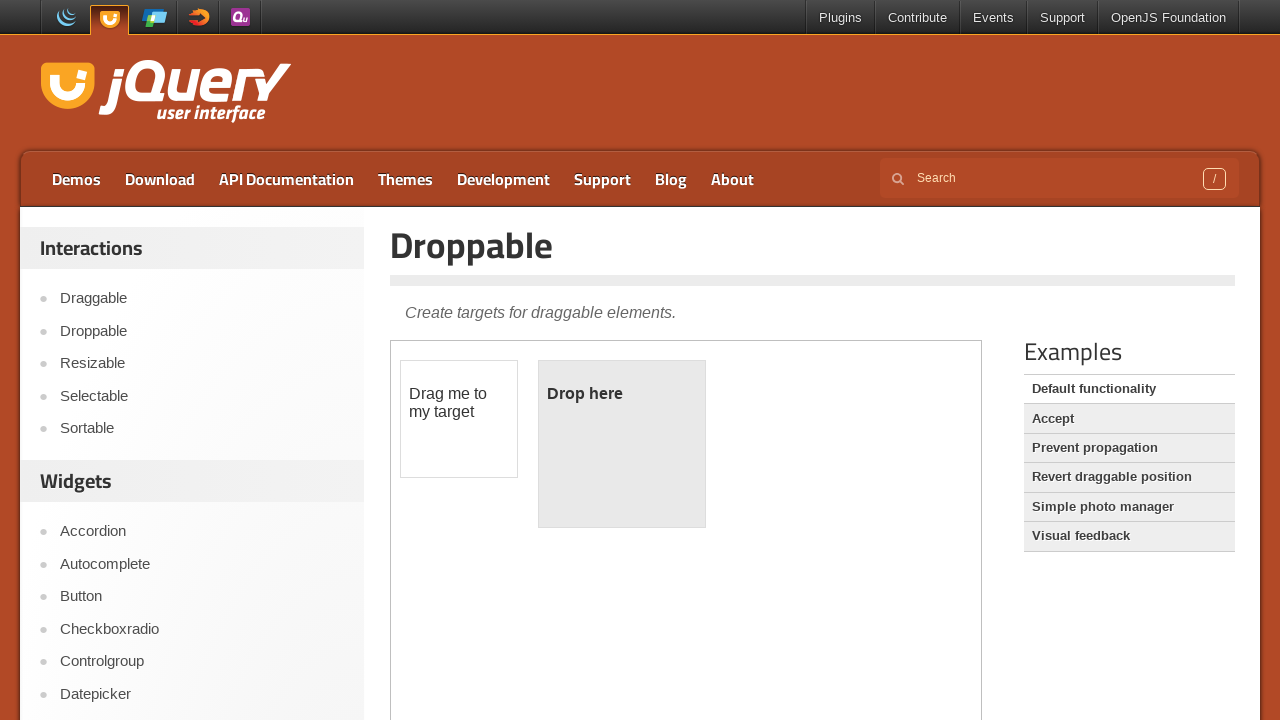

Located the iframe containing drag and drop elements
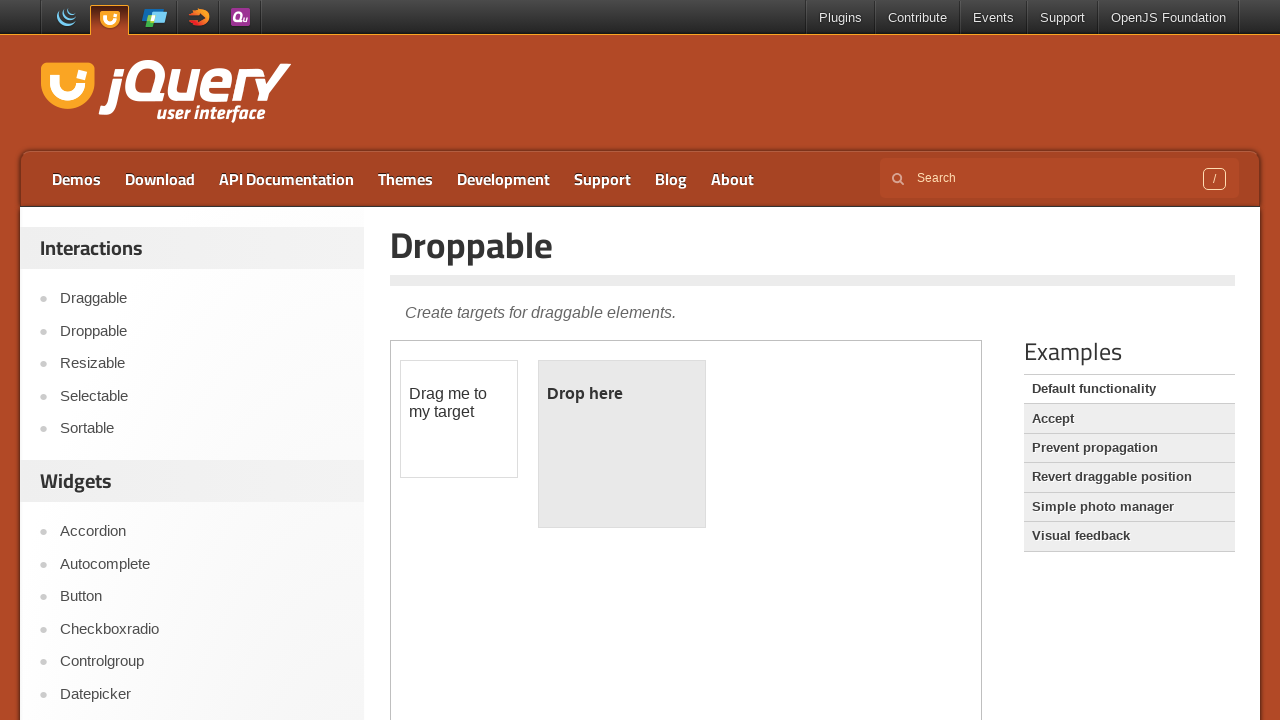

Located the draggable source element within iframe
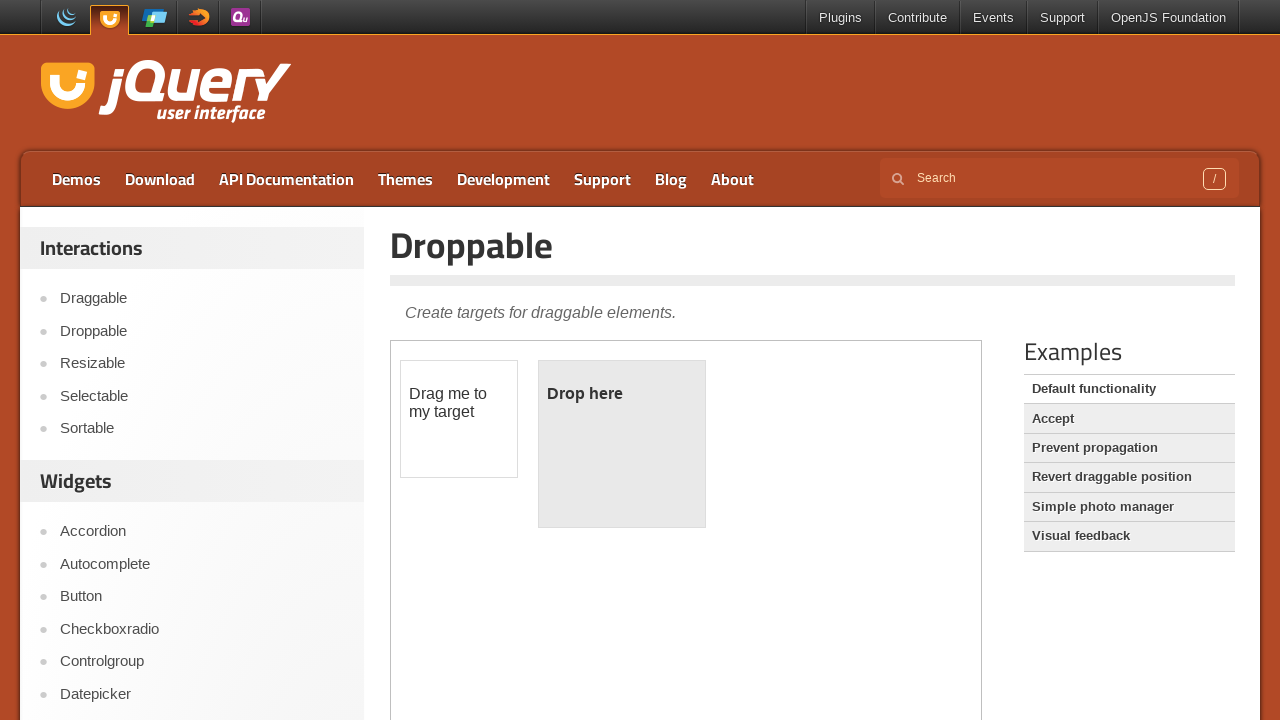

Located the droppable target element within iframe
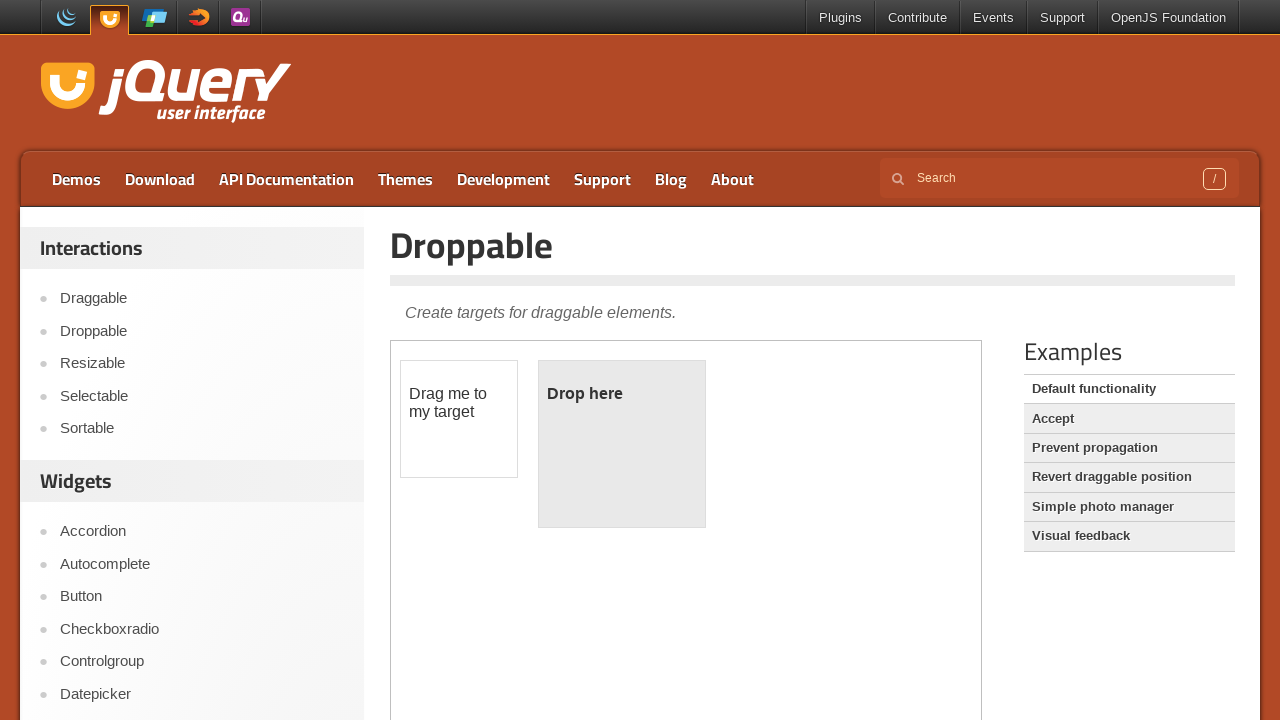

Dragged the draggable element into the droppable target at (622, 444)
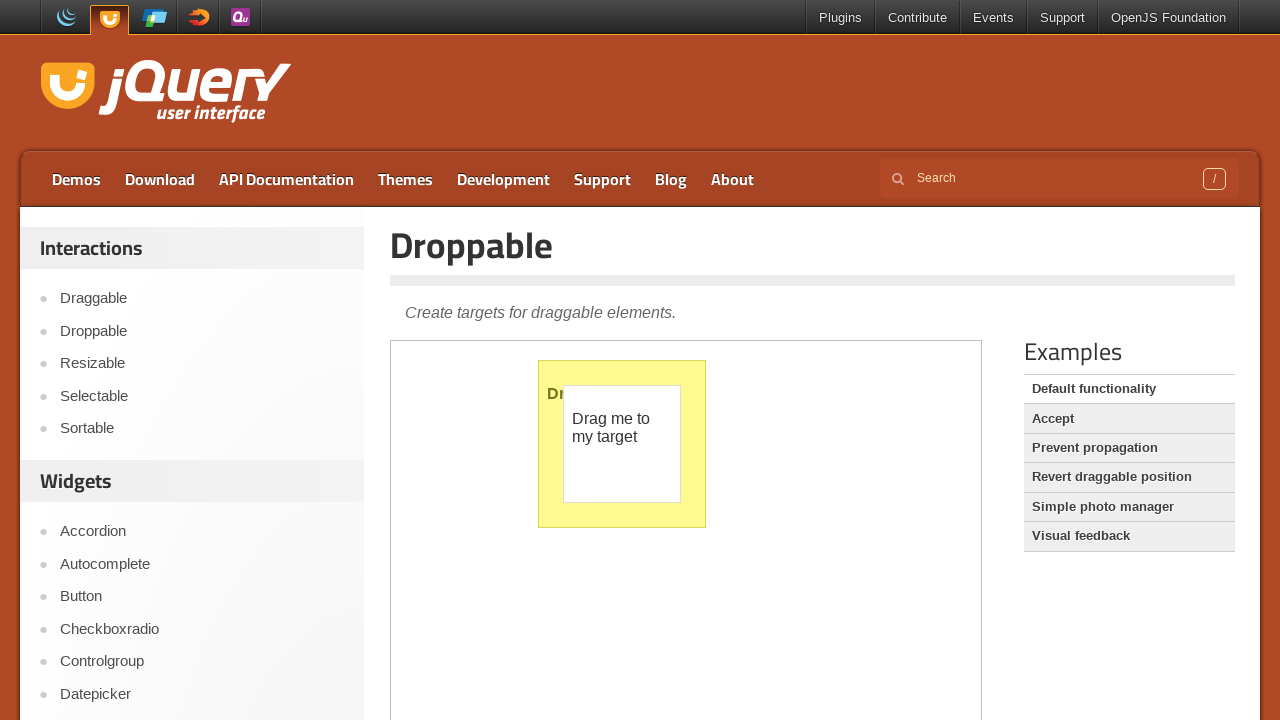

Clicked on the Draggable link at (1129, 477) on a:text('Draggable')
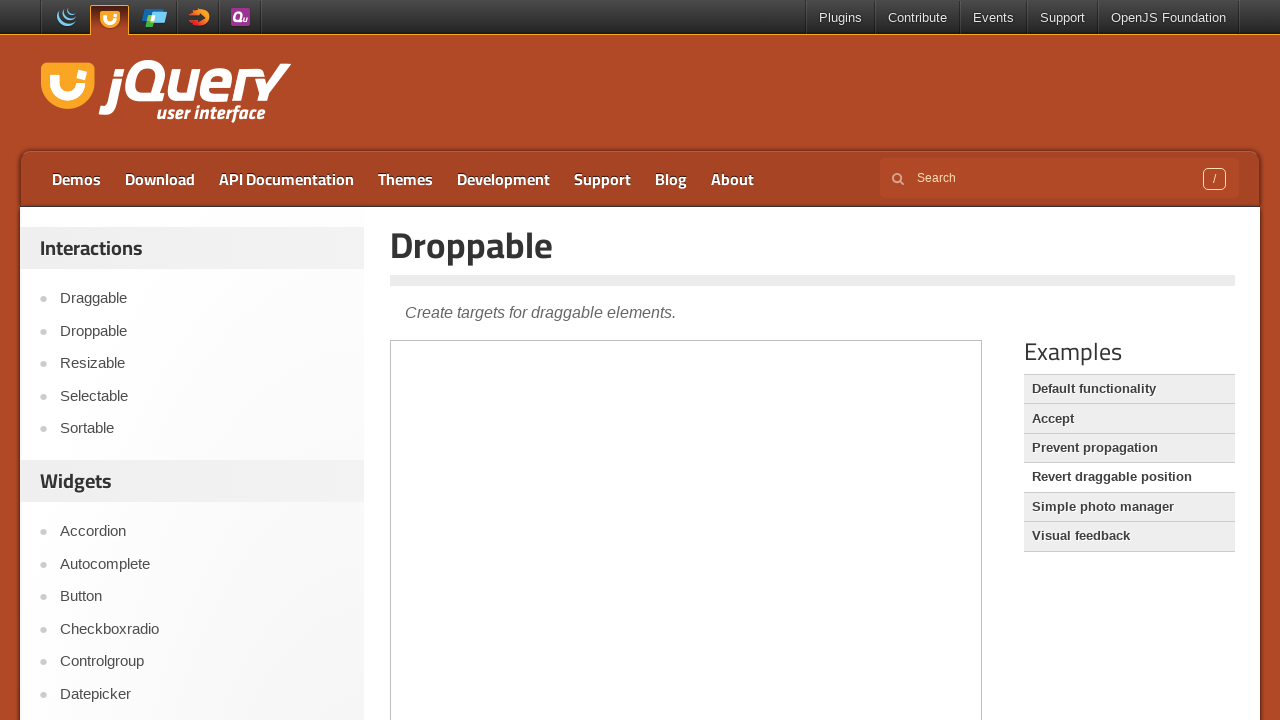

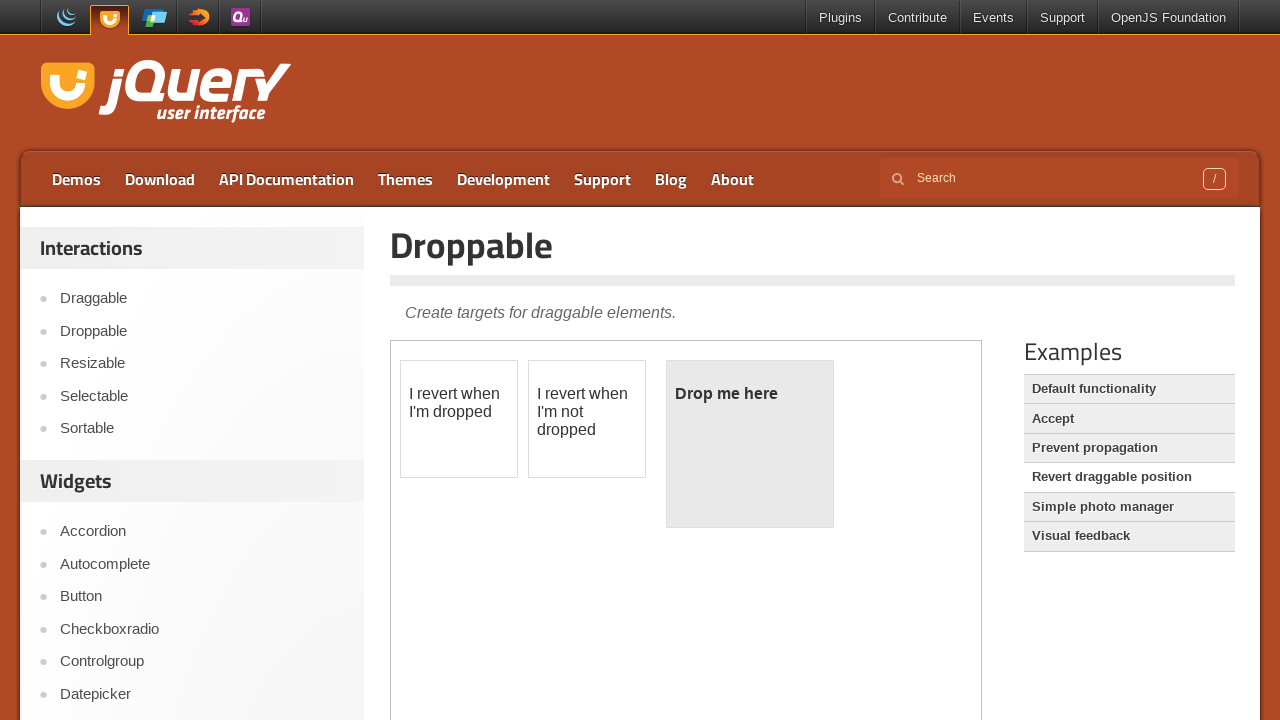